Navigates to the guitar chords index page, clicks on chord category links, and verifies that chord information (names and notes) is displayed on each page before navigating back.

Starting URL: https://www.all-guitar-chords.com/chords/index

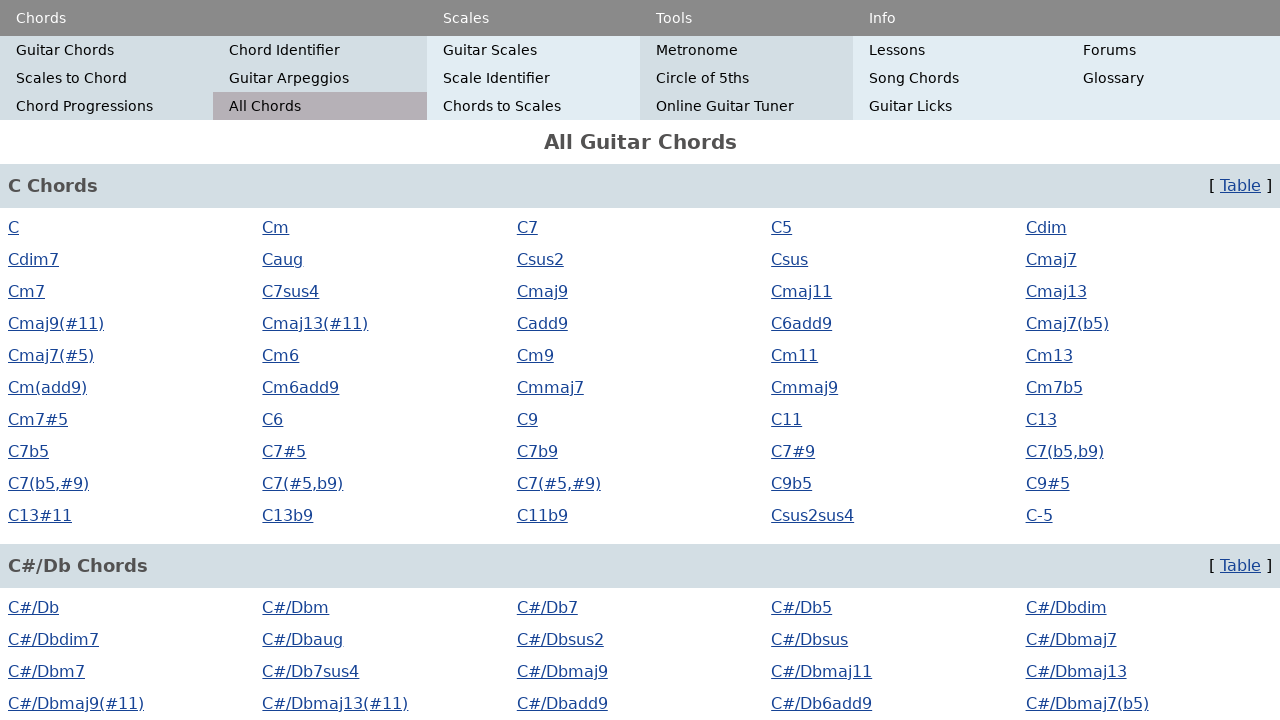

Waited for chord category links to load
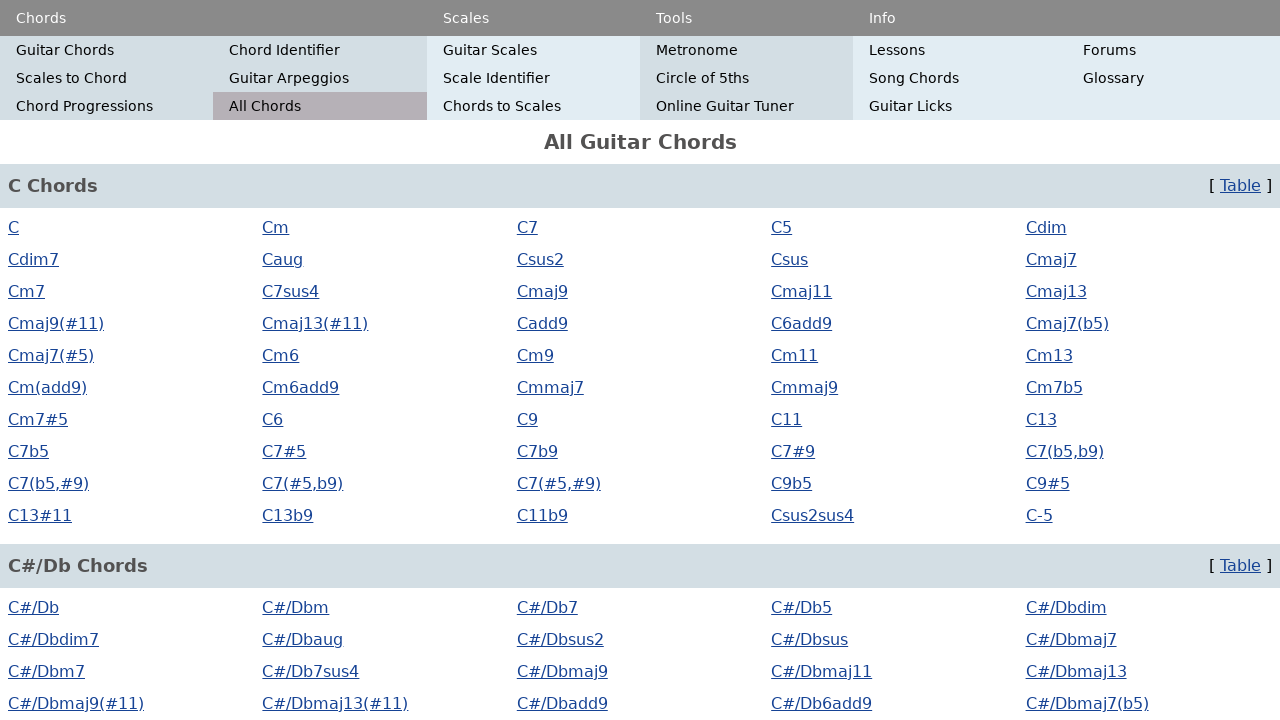

Located all chord category links
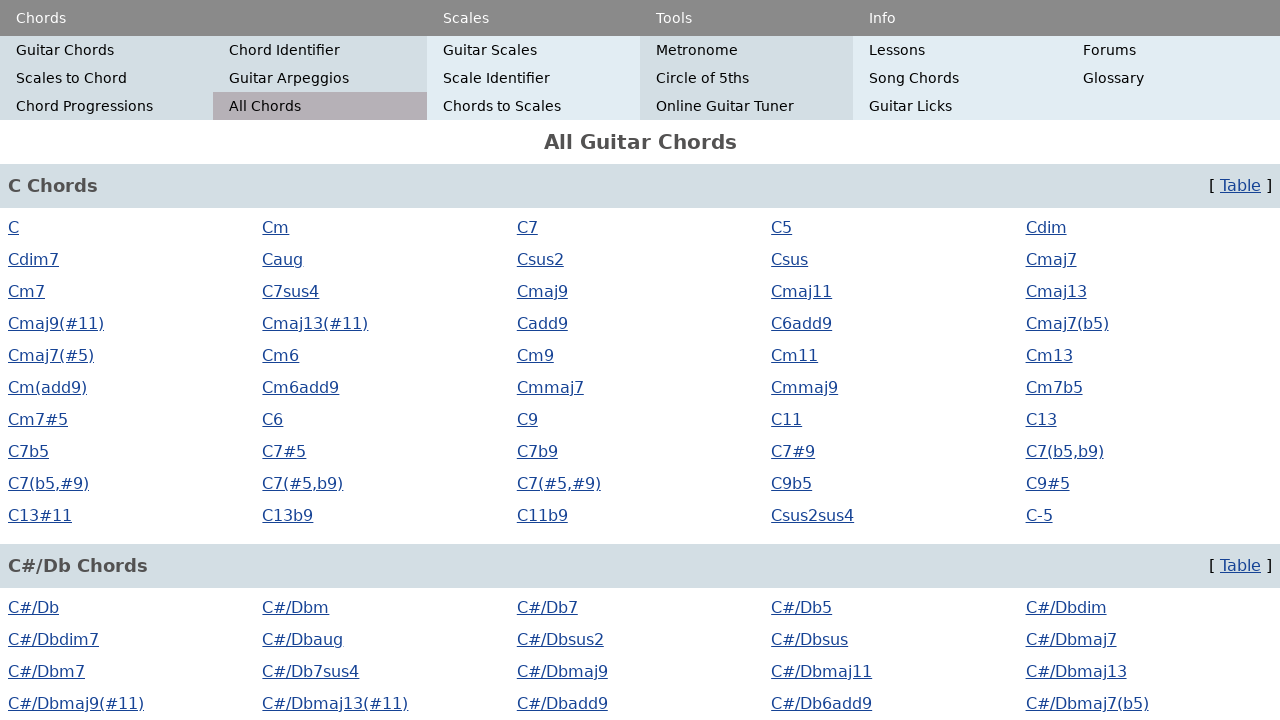

Found 12 chord category links
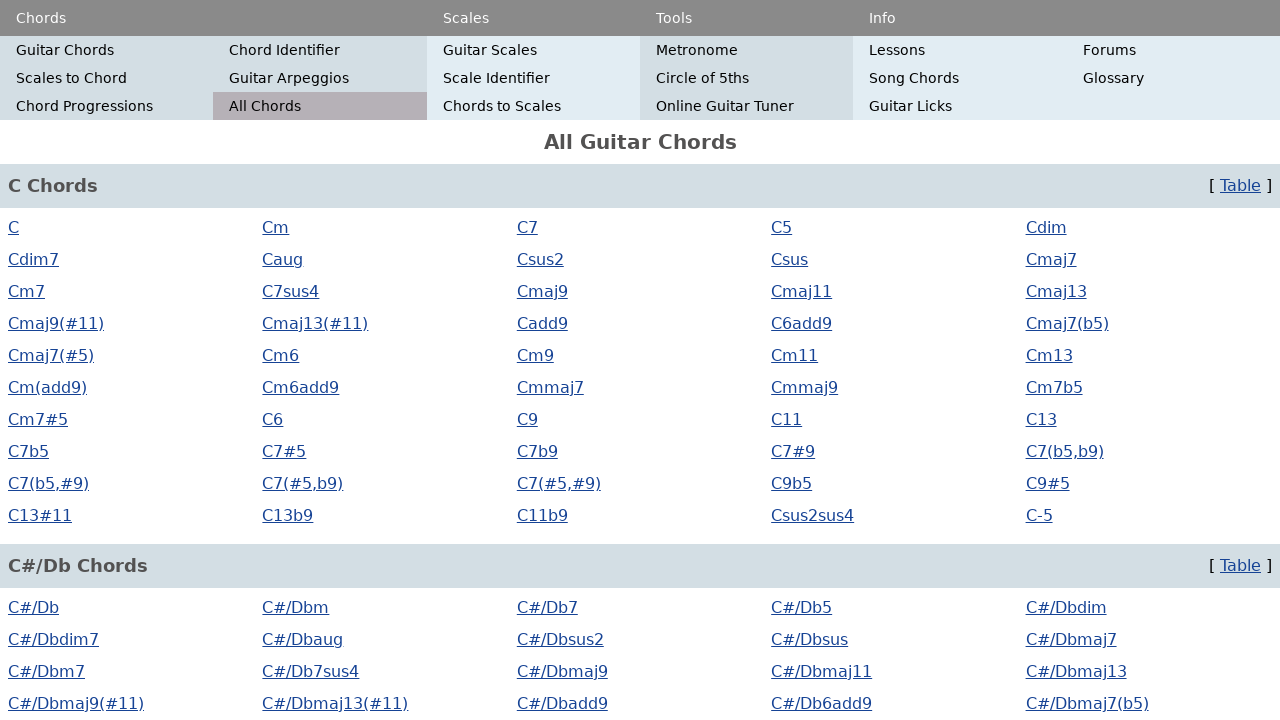

Clicked on the first chord category link at (1244, 186) on .pr-2 >> nth=0
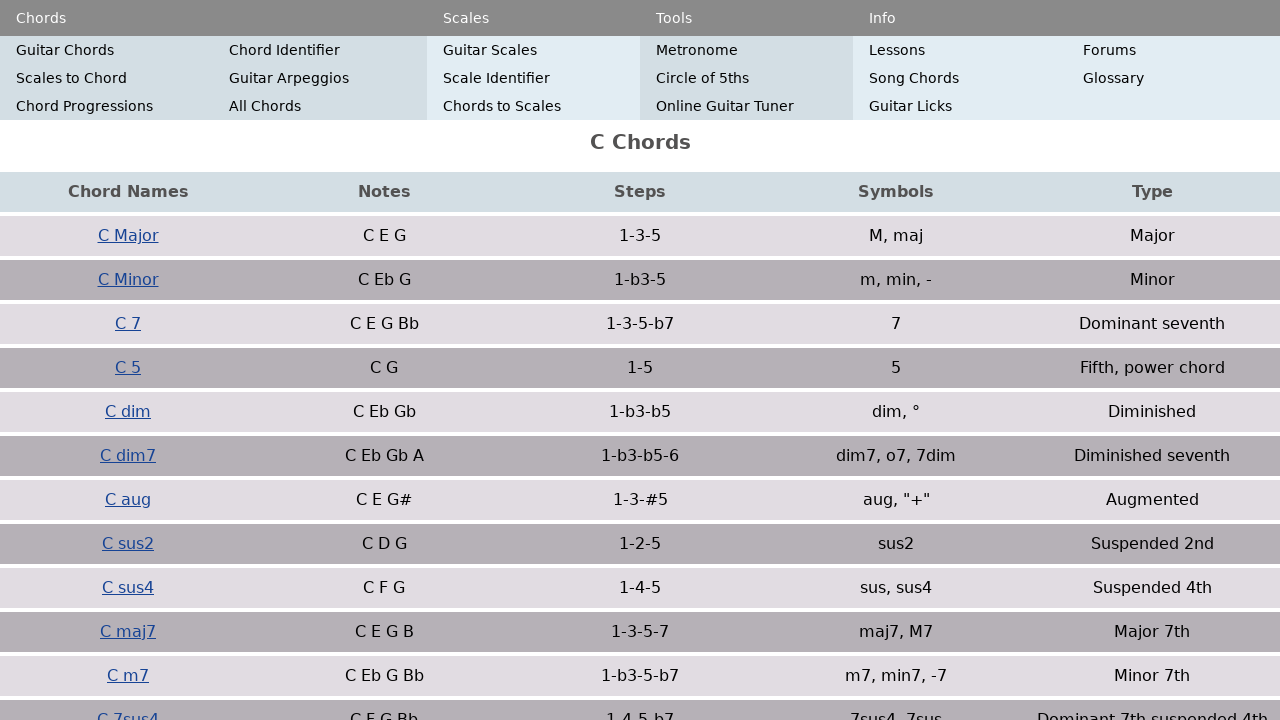

Waited for chord content to load
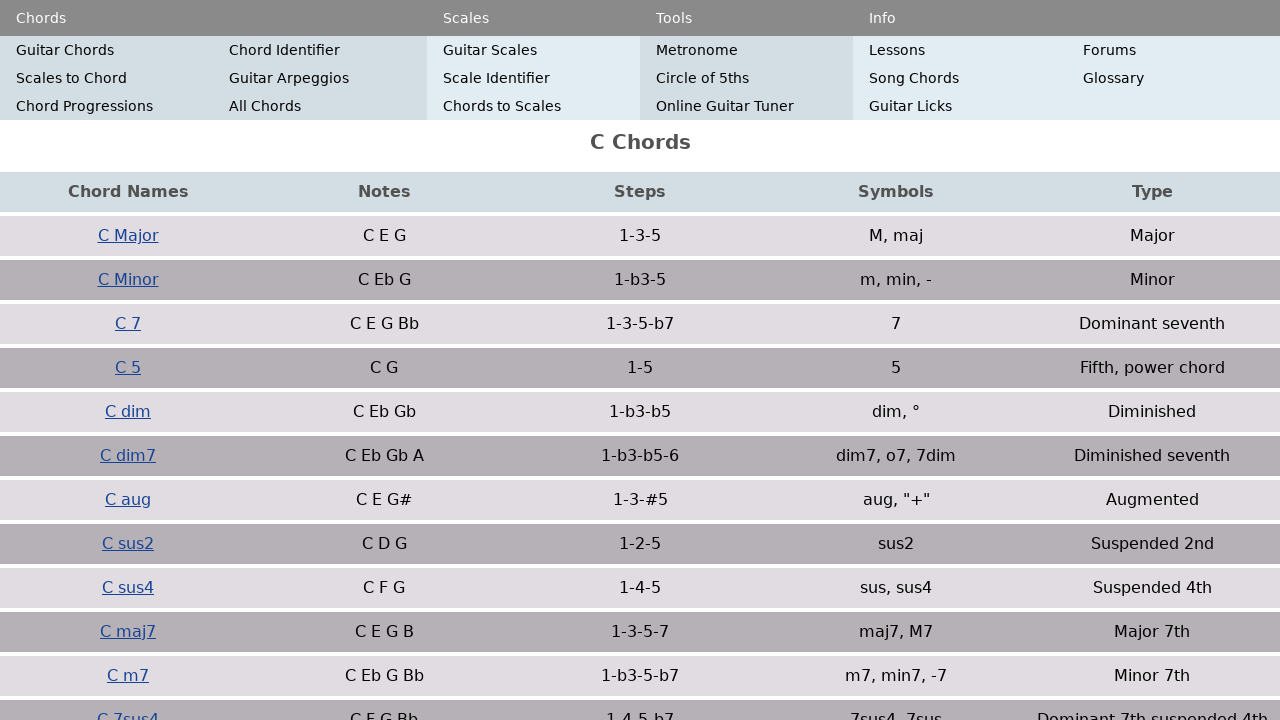

Located chord name element
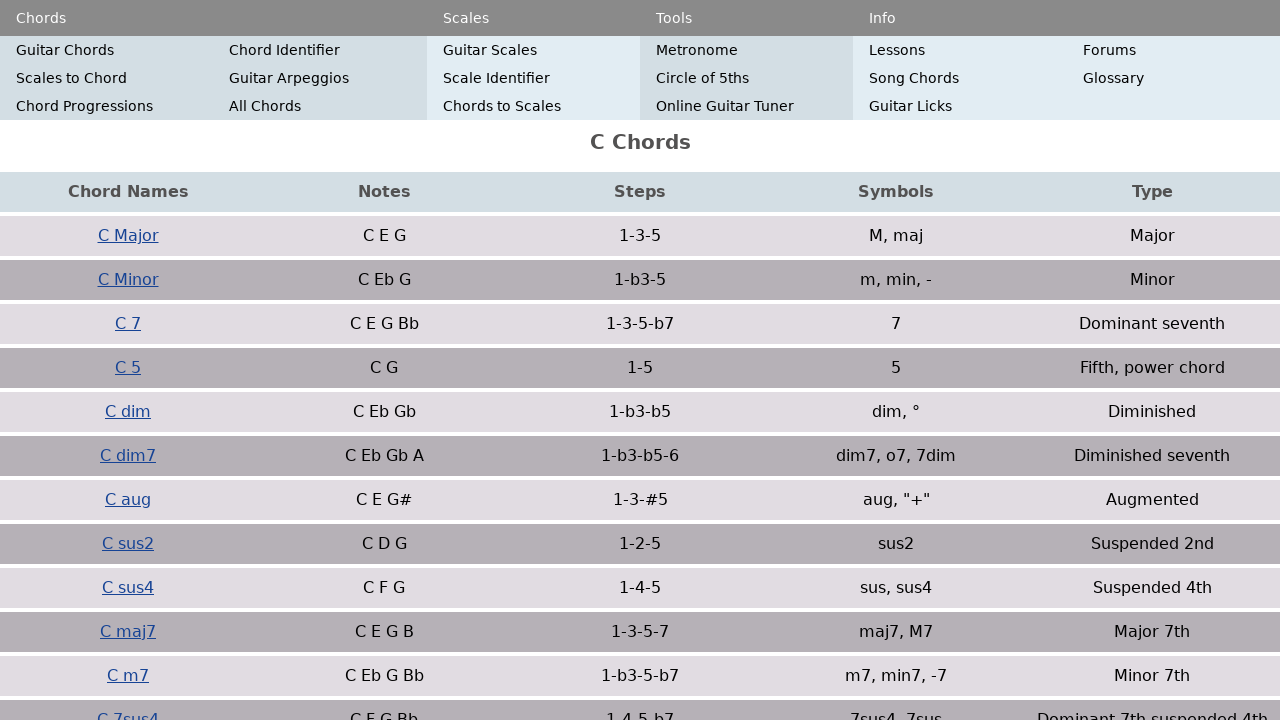

Verified chord name element is visible
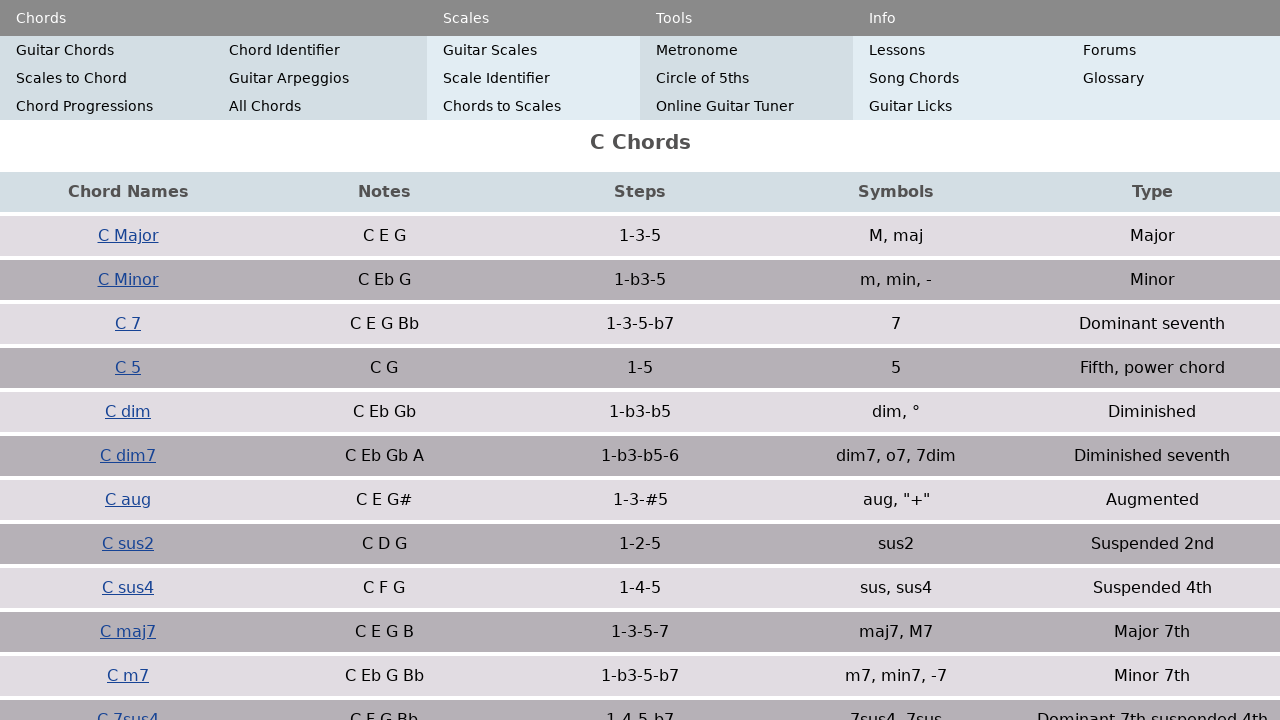

Located chord notes element
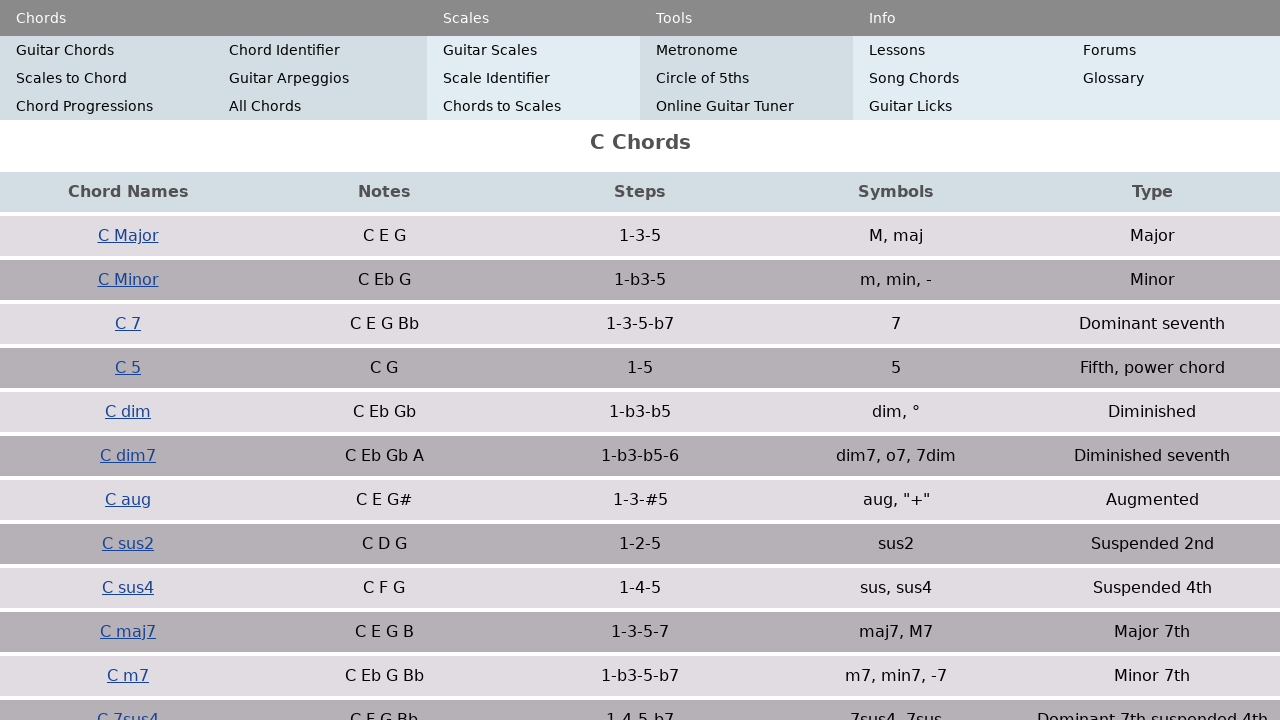

Verified chord notes element is visible
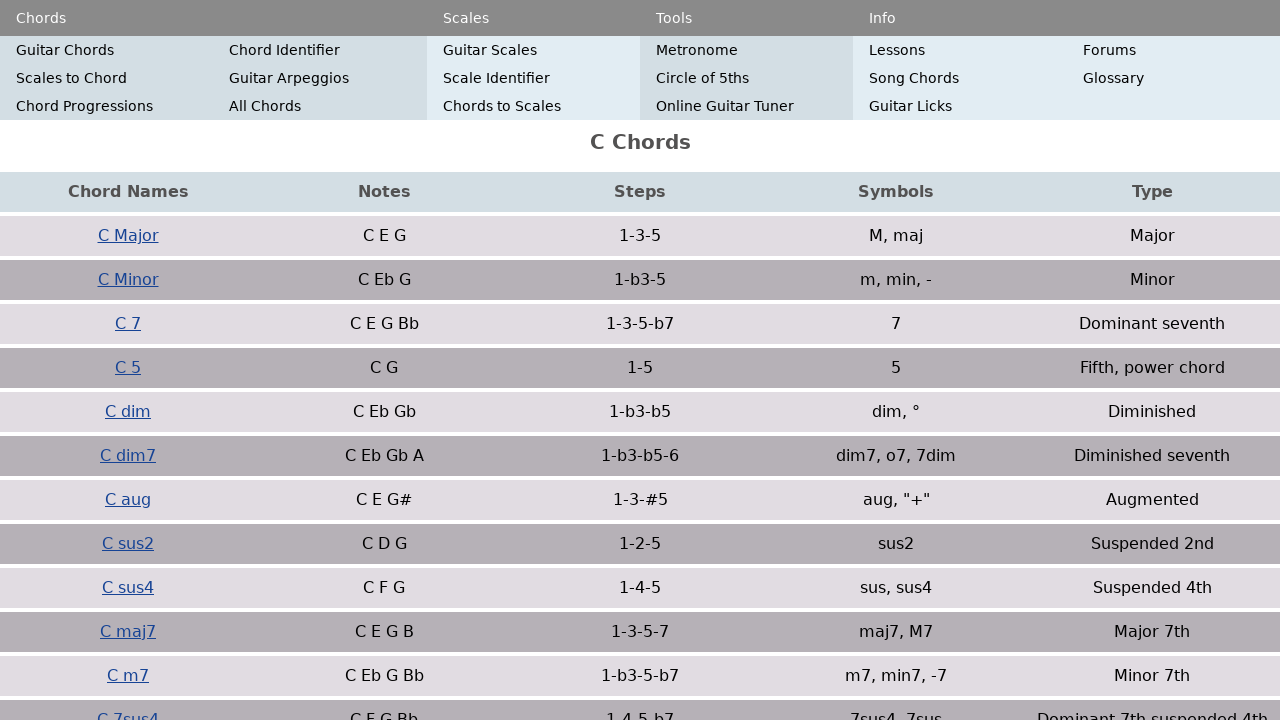

Navigated back to the guitar chords index page
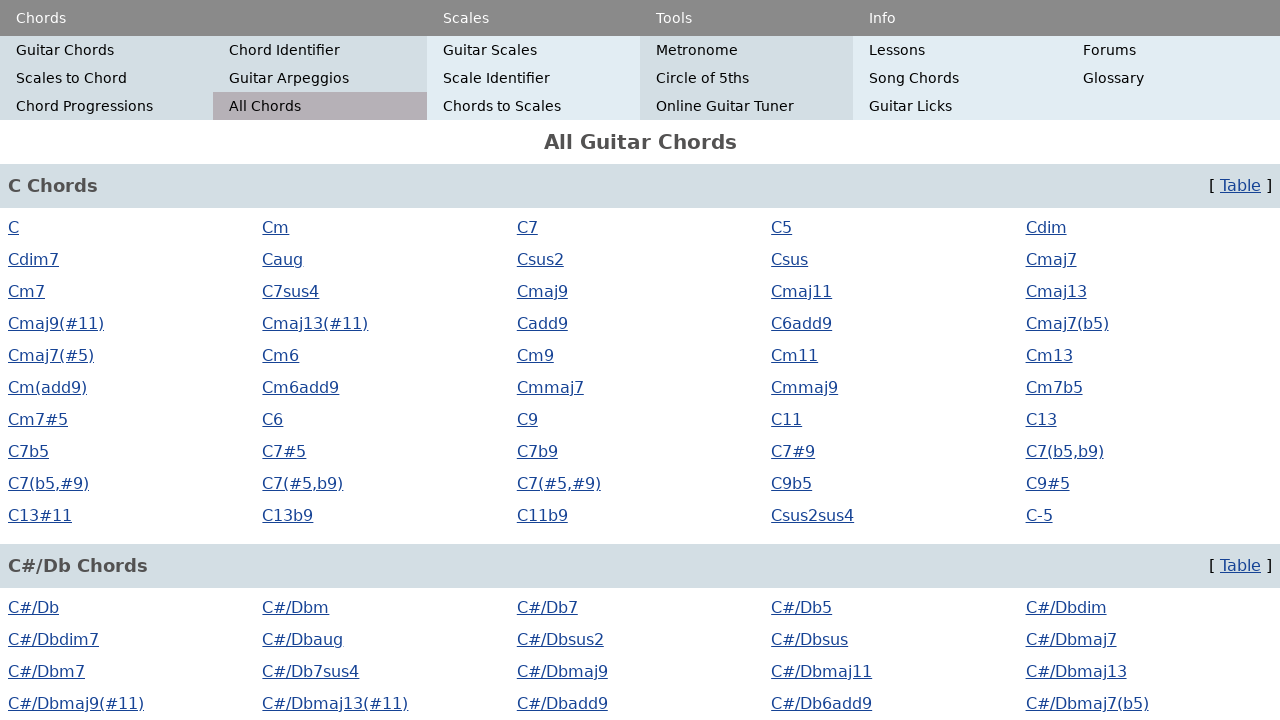

Waited for index page to reload with chord category links
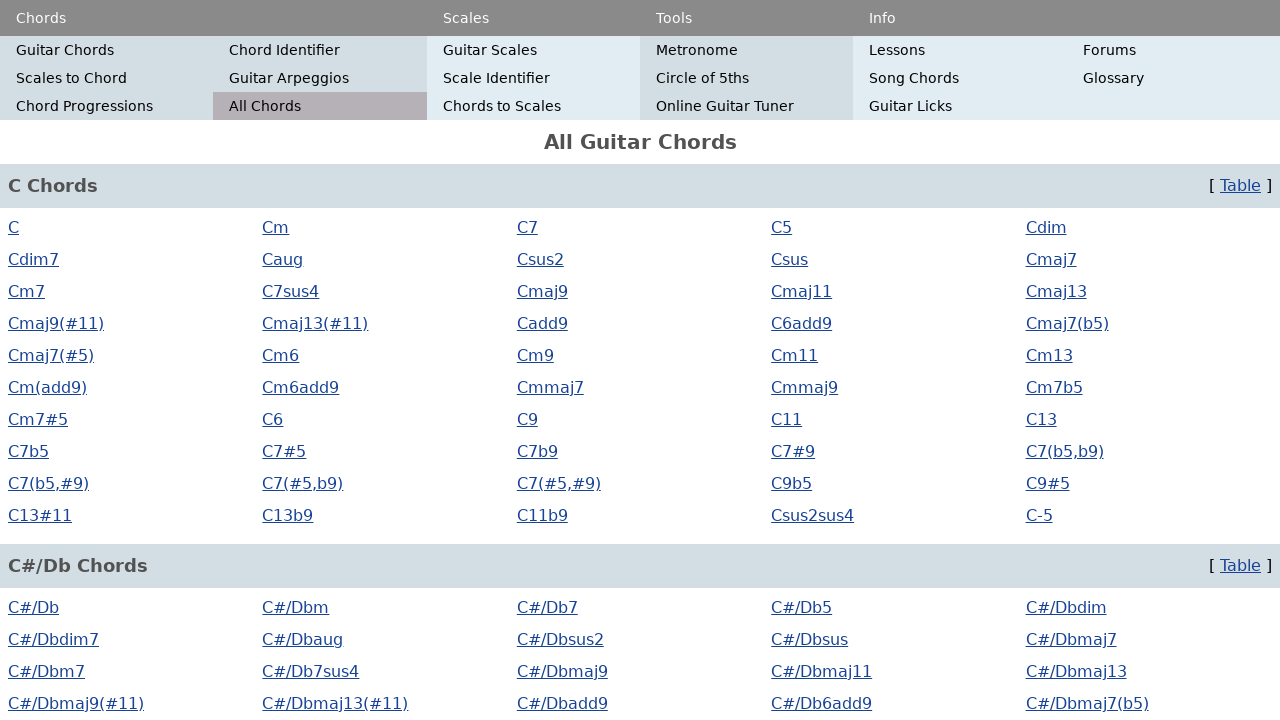

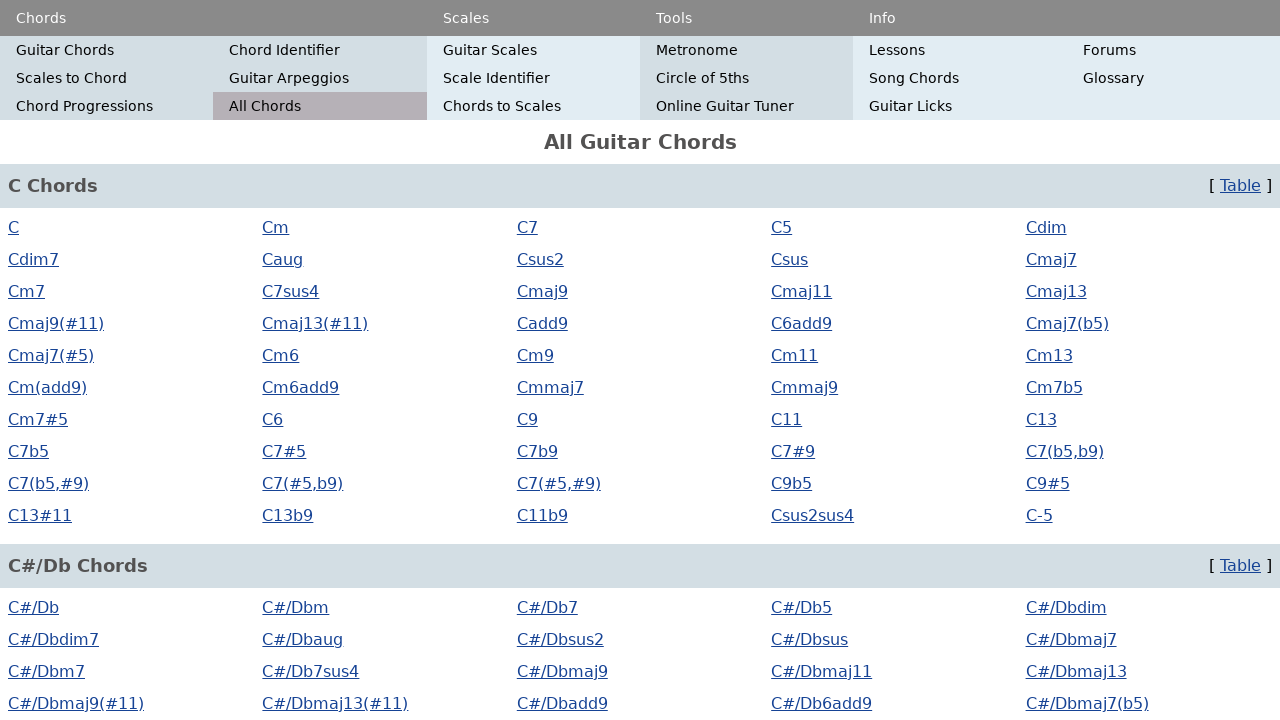